Navigates to Python.org homepage and verifies that event information is displayed in the events widget

Starting URL: https://www.python.org/

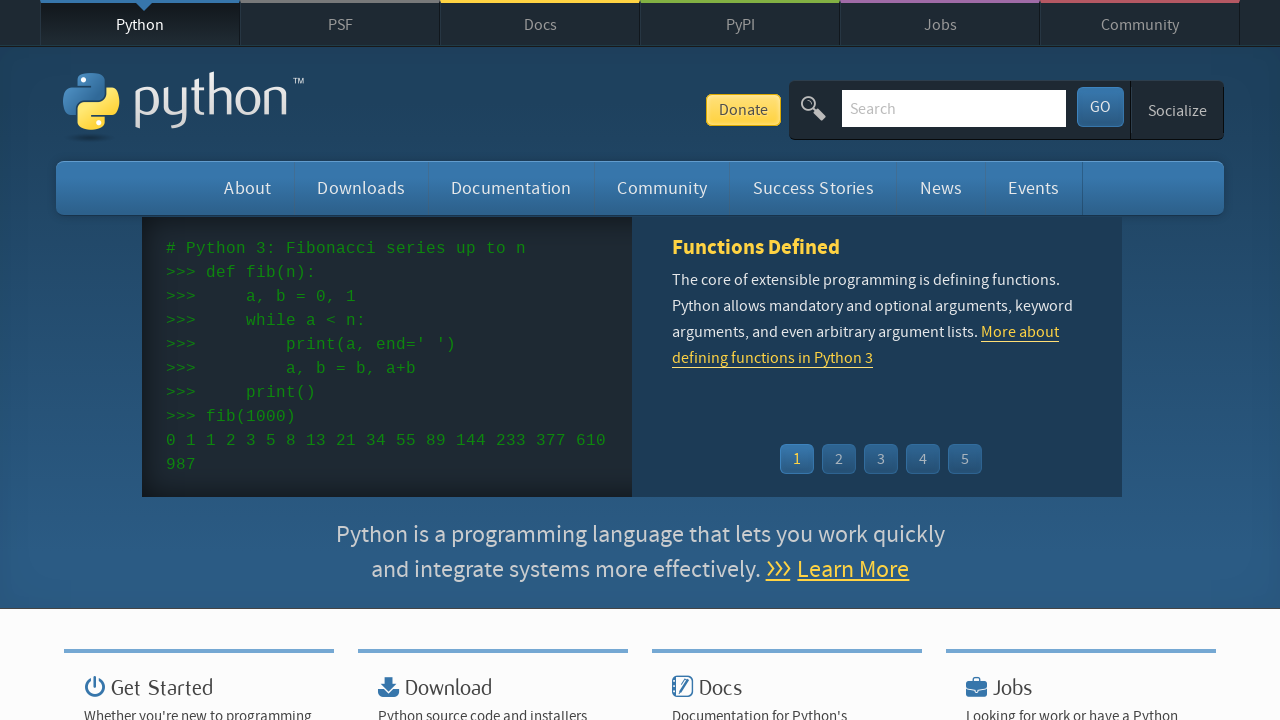

Navigated to Python.org homepage
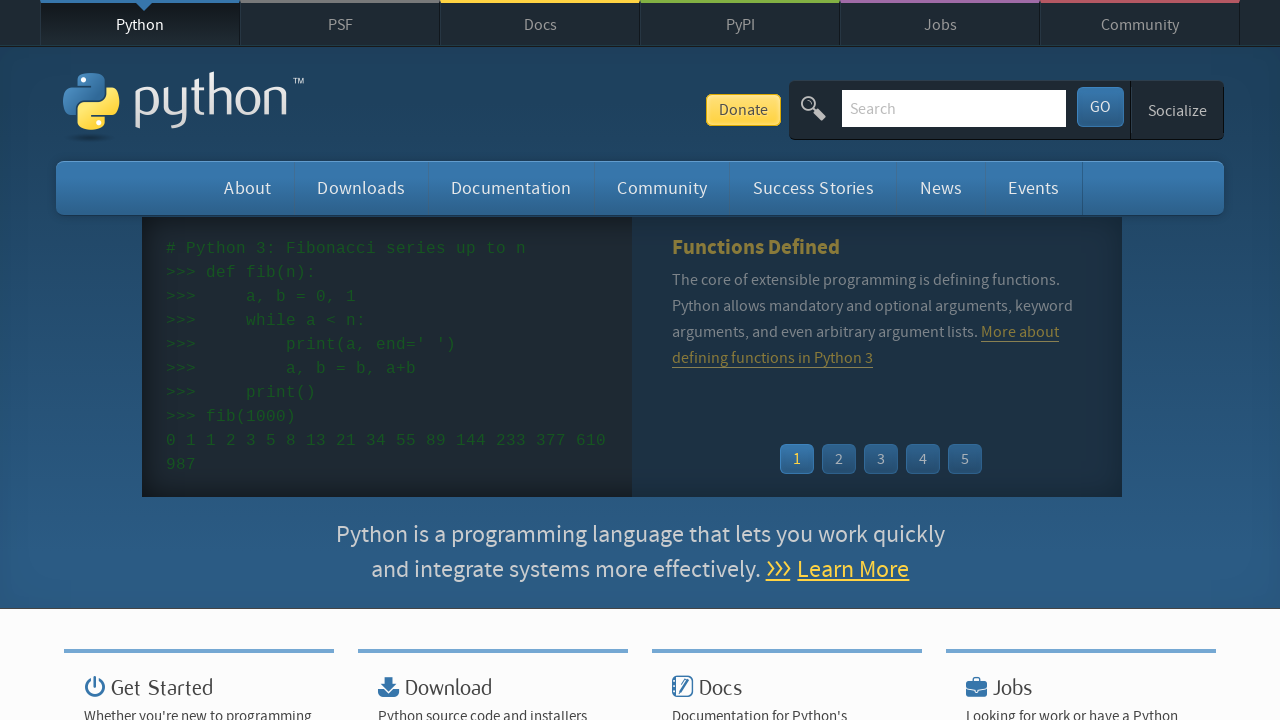

Event widget loaded and event links are visible
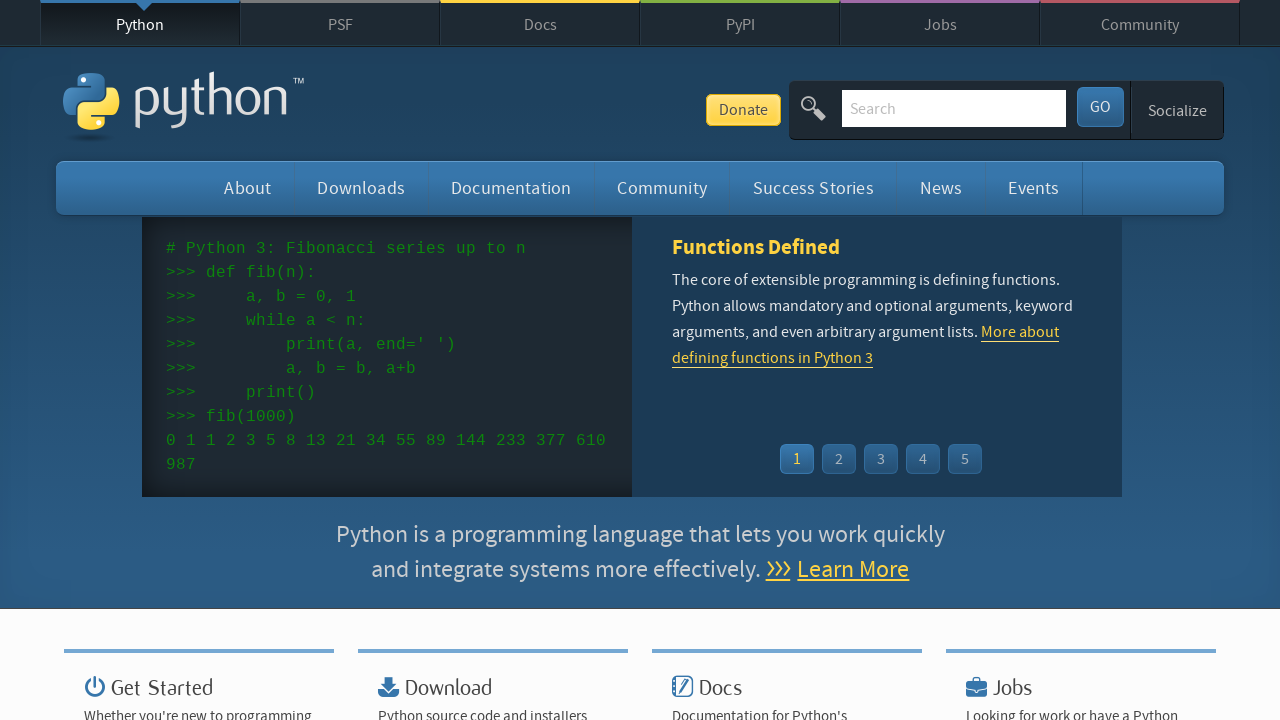

Retrieved all event links from the widget
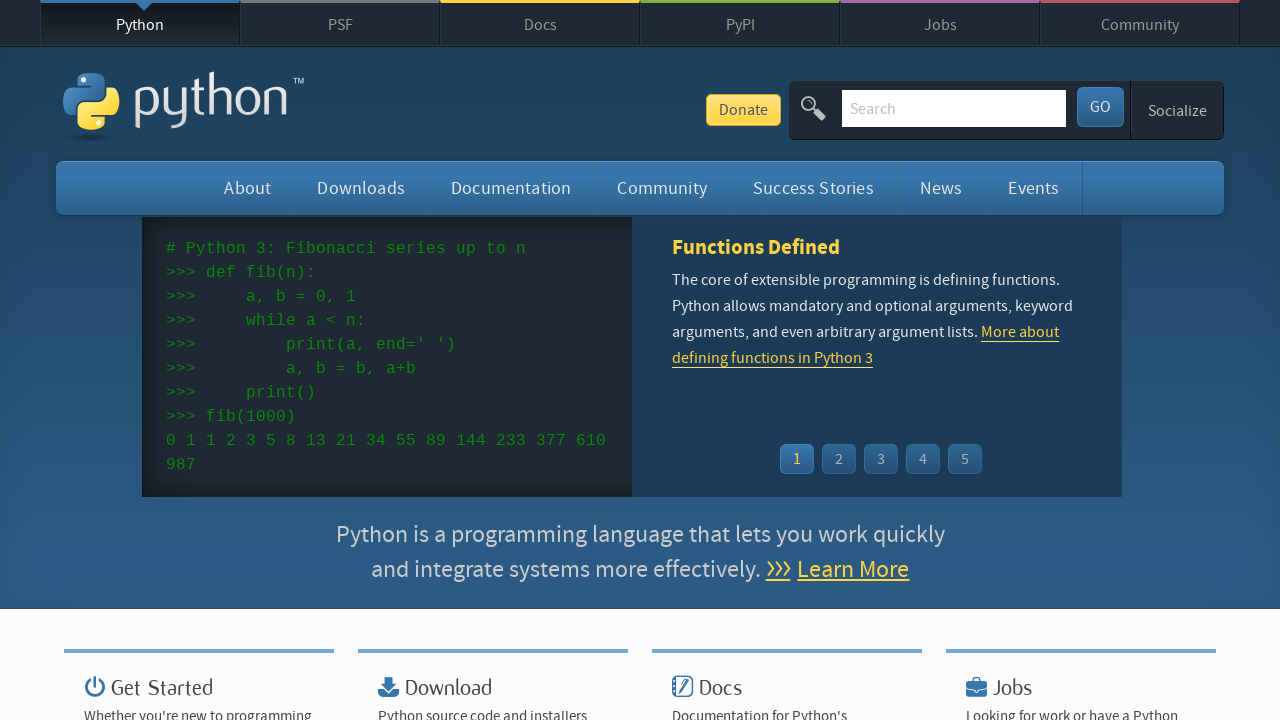

Retrieved all event dates from the widget
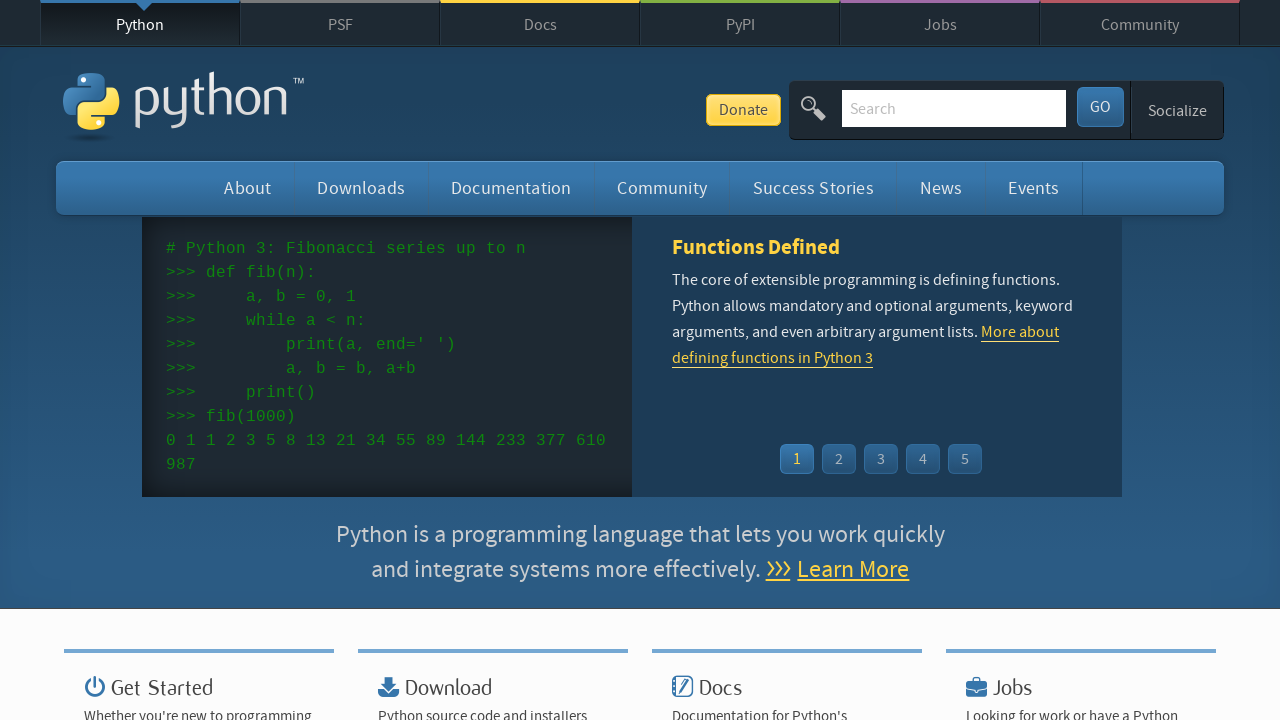

Verified that at least one event is displayed in the events widget
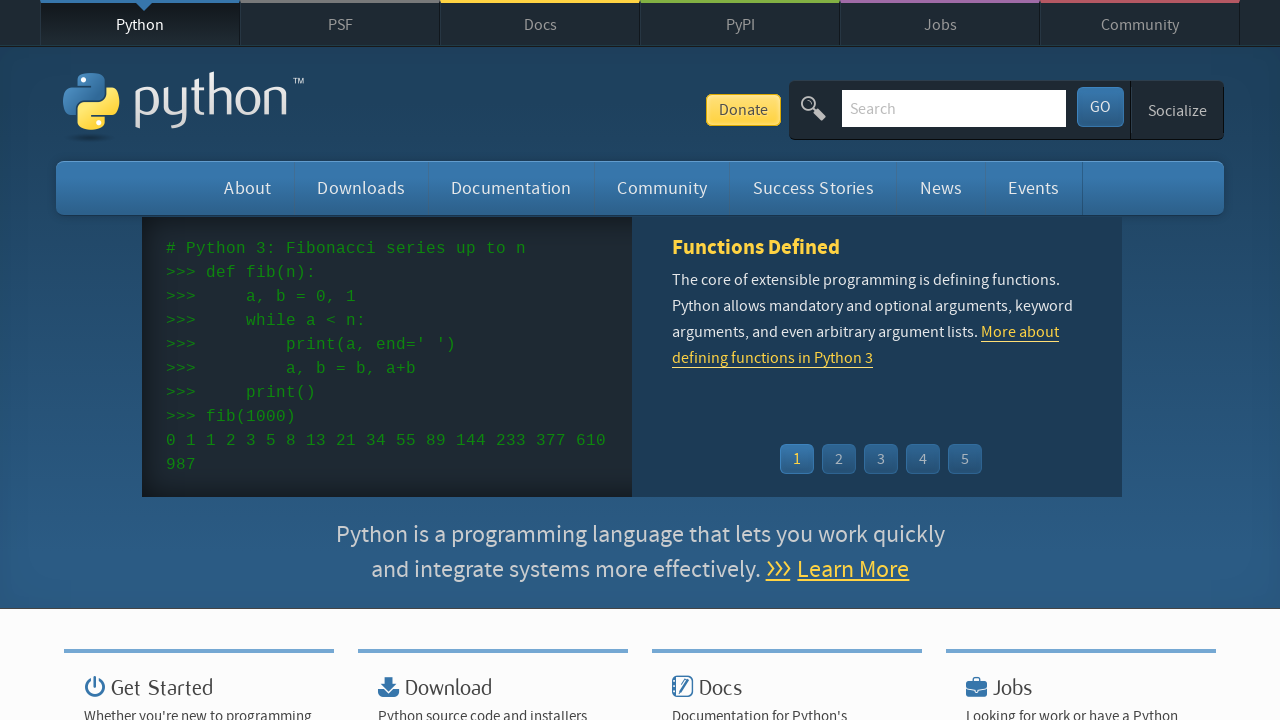

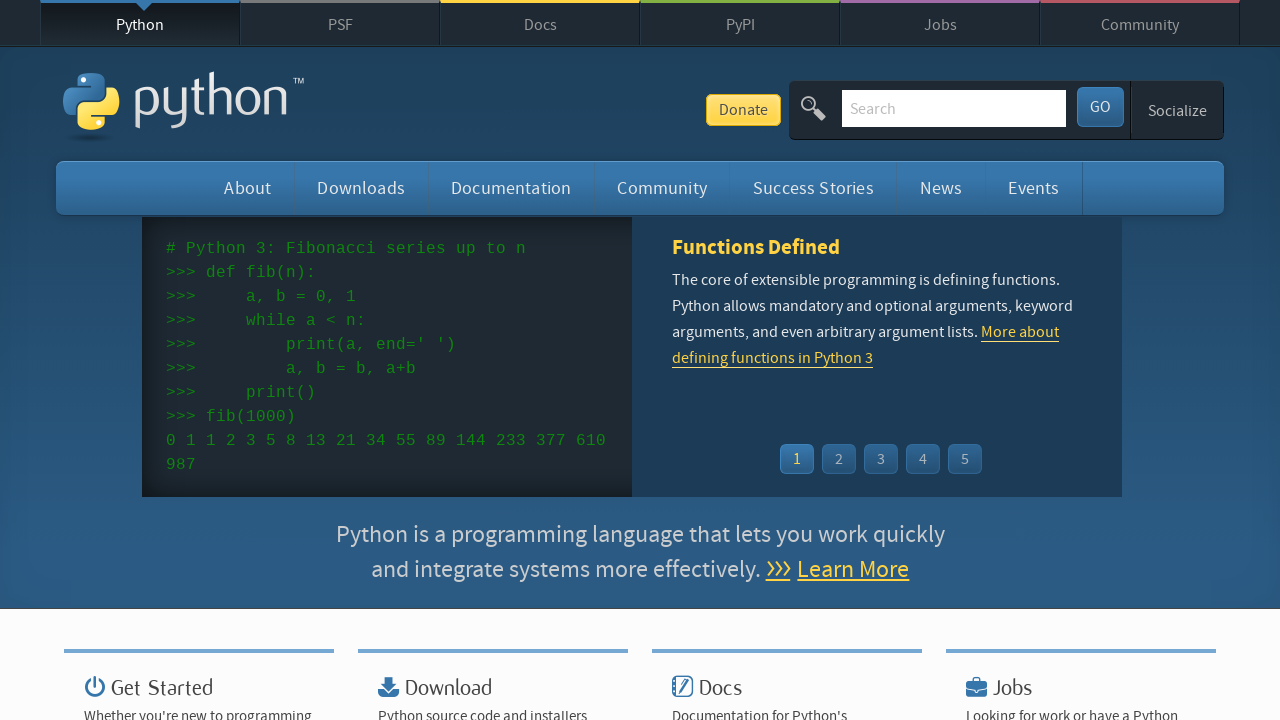